Tests dynamic loading functionality by clicking a button and waiting for hidden text to become visible

Starting URL: http://the-internet.herokuapp.com/dynamic_loading/1

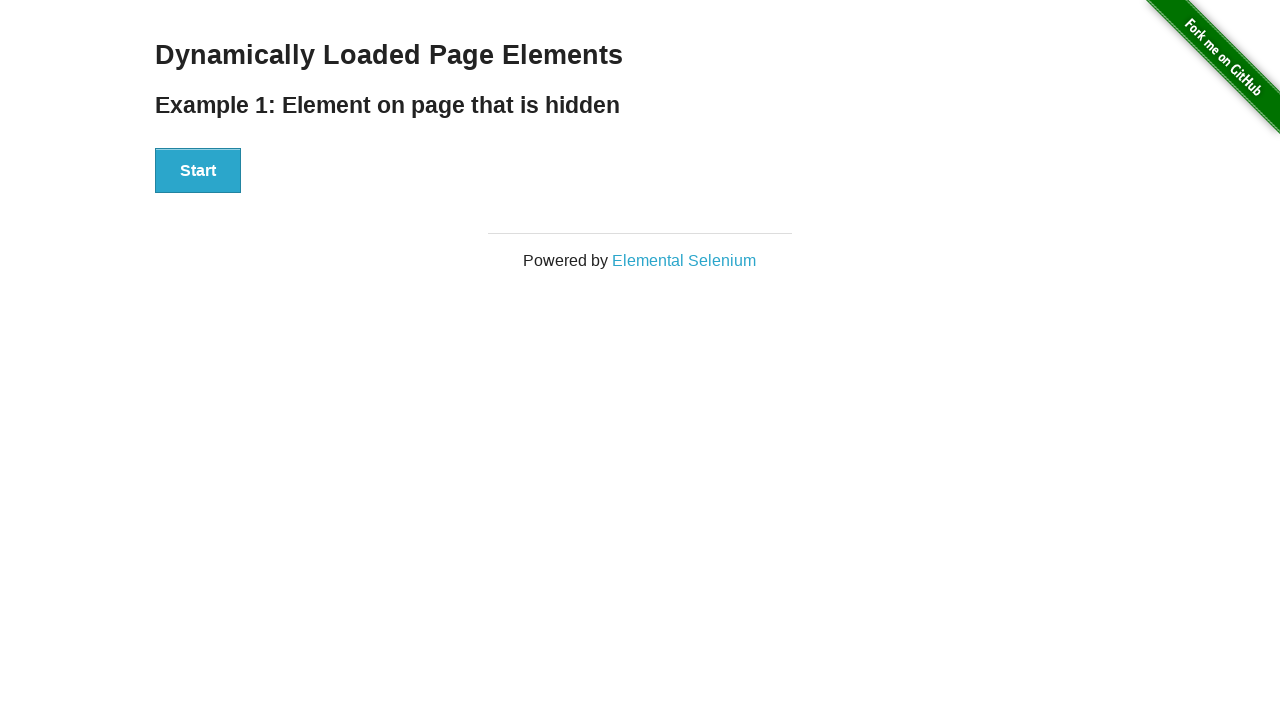

Clicked the Start button to trigger dynamic loading at (198, 171) on xpath=//button
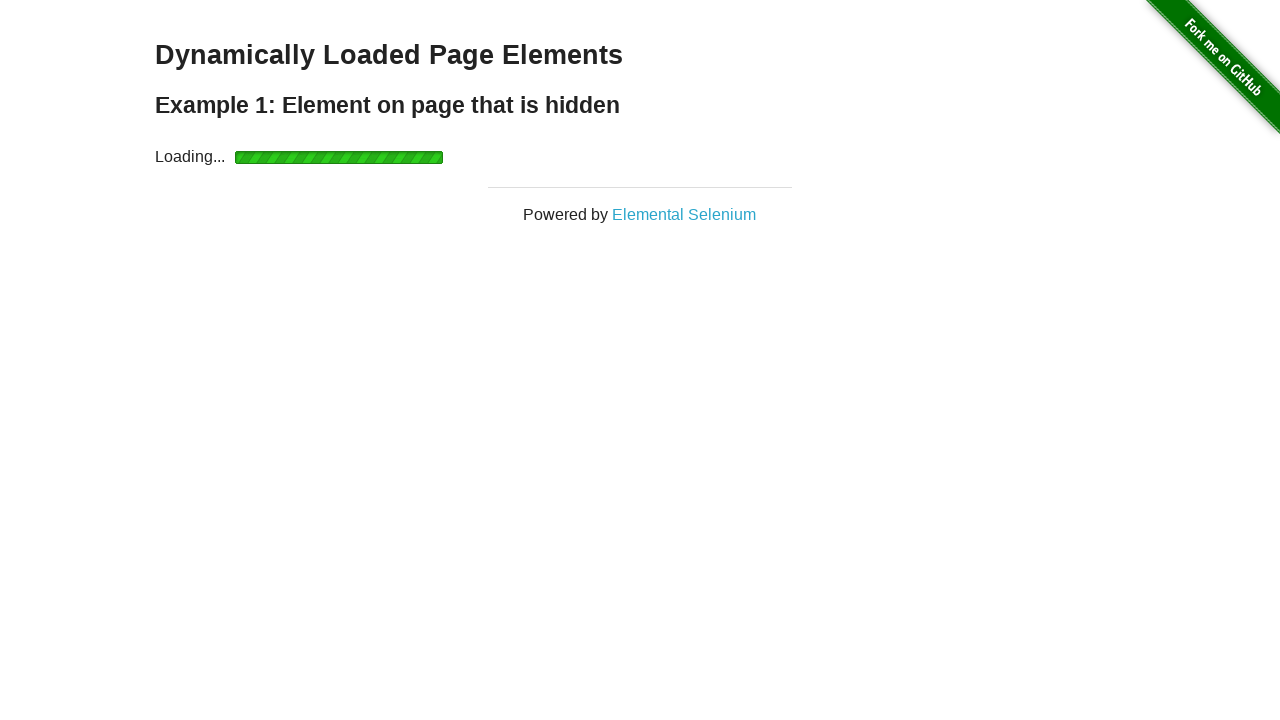

Waited for hidden text to become visible
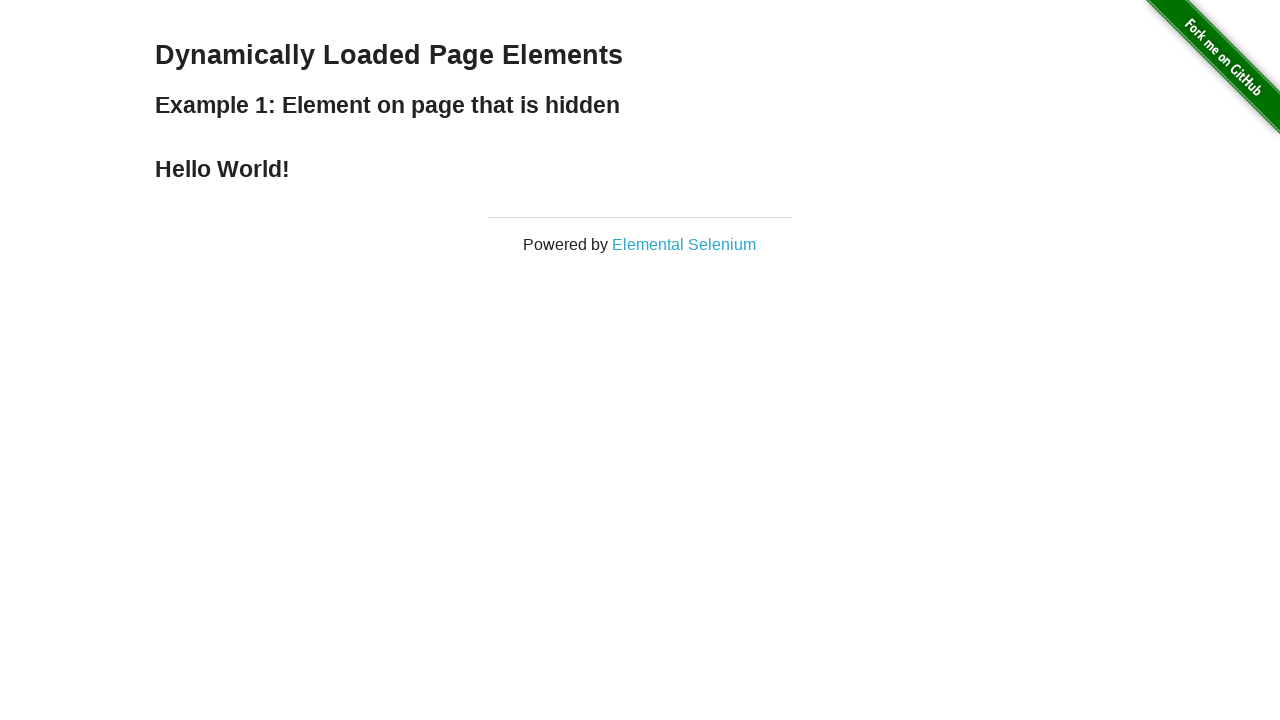

Located the text element
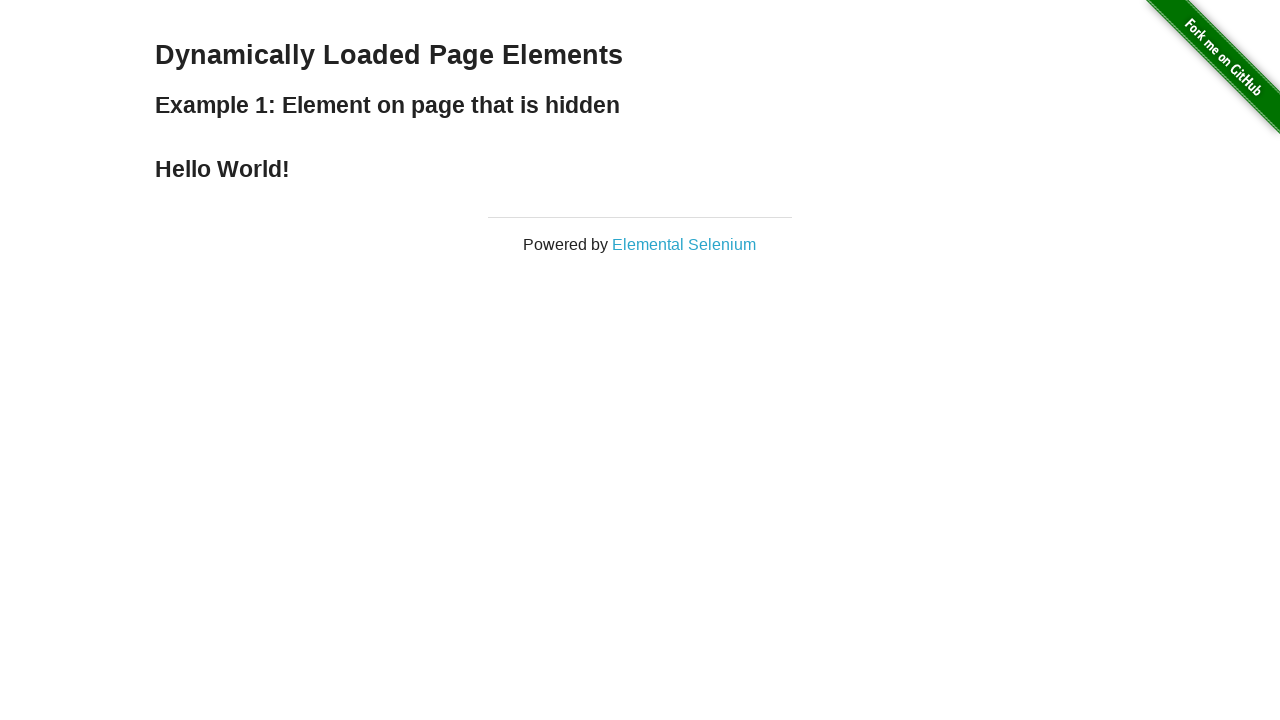

Retrieved text content from element
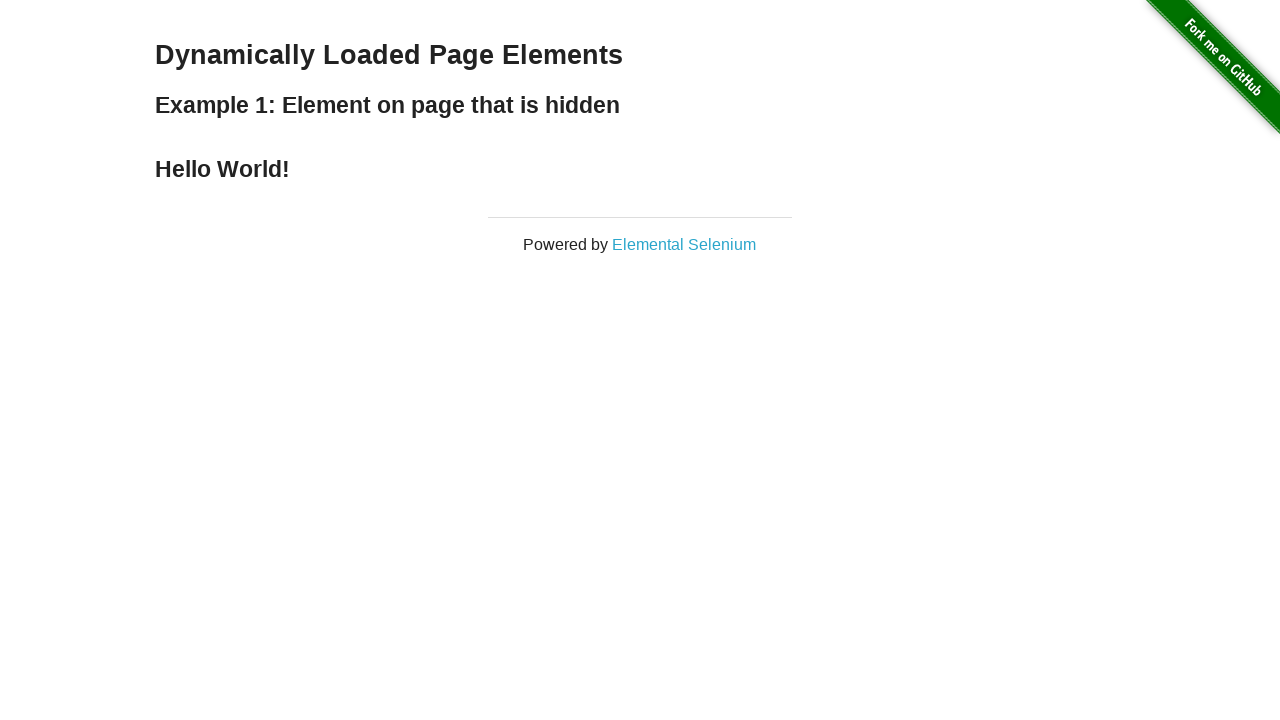

Text verification passed: 'Hello World!' matches expected value 'Hello World!'
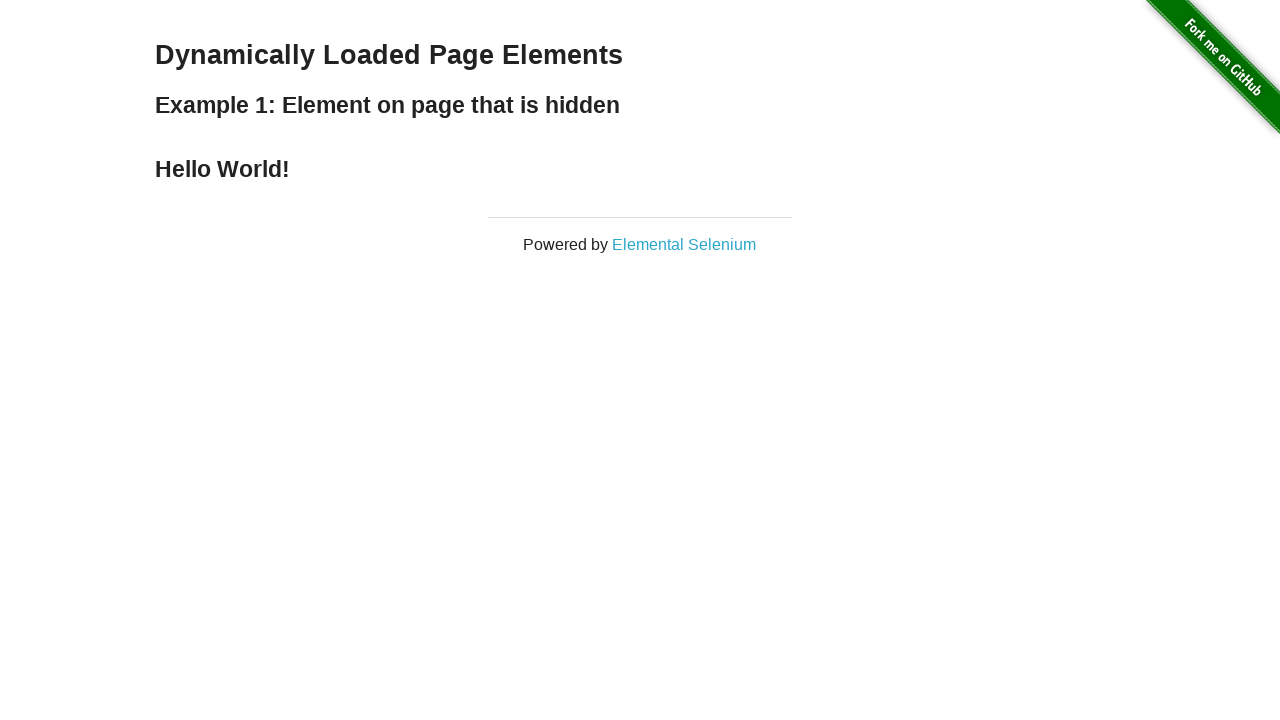

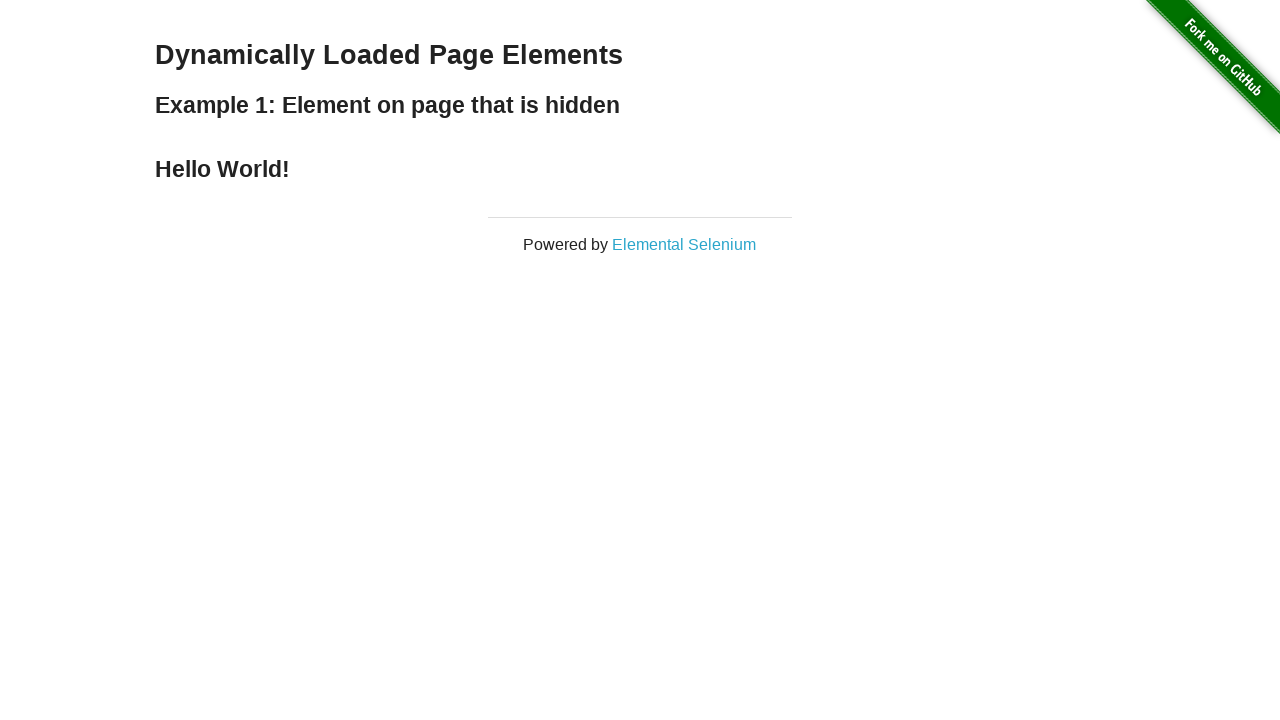